Tests the Due Date Calculator page by navigating to it and verifying the form labels are displayed correctly.

Starting URL: https://www.calculator.net/

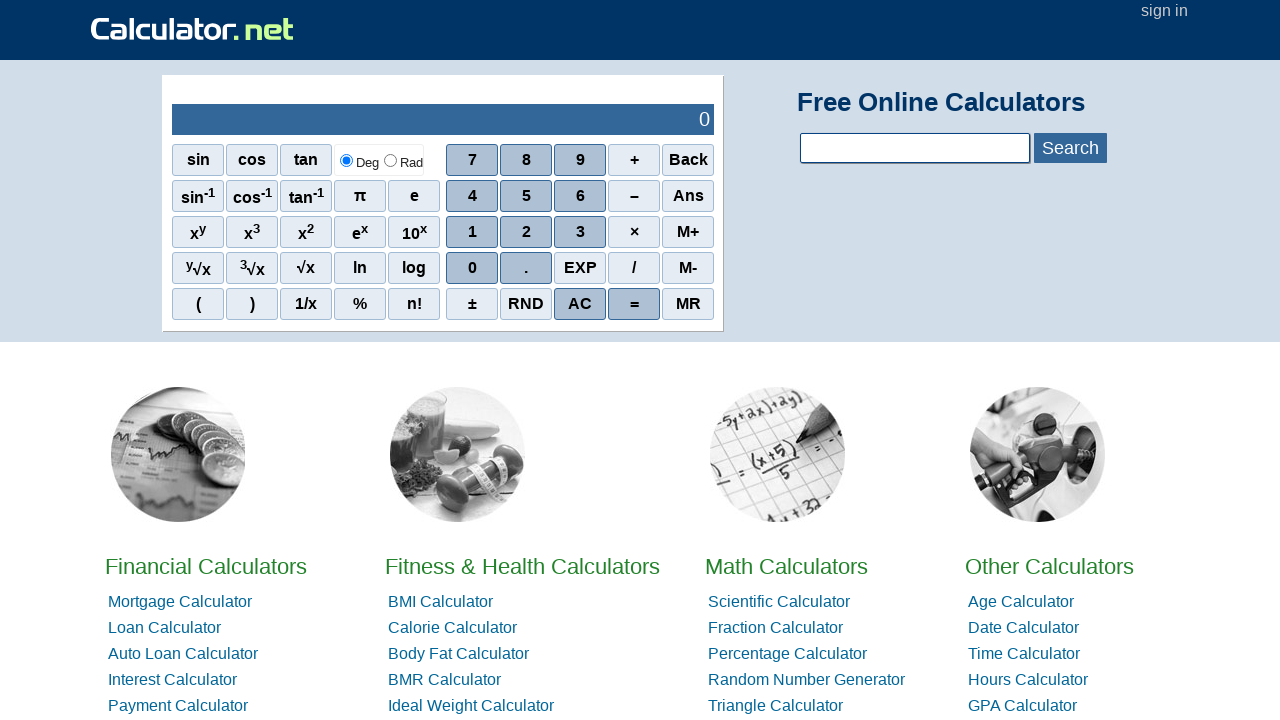

Clicked on Due Date Calculator link at (460, 360) on text=Due Date Calculator
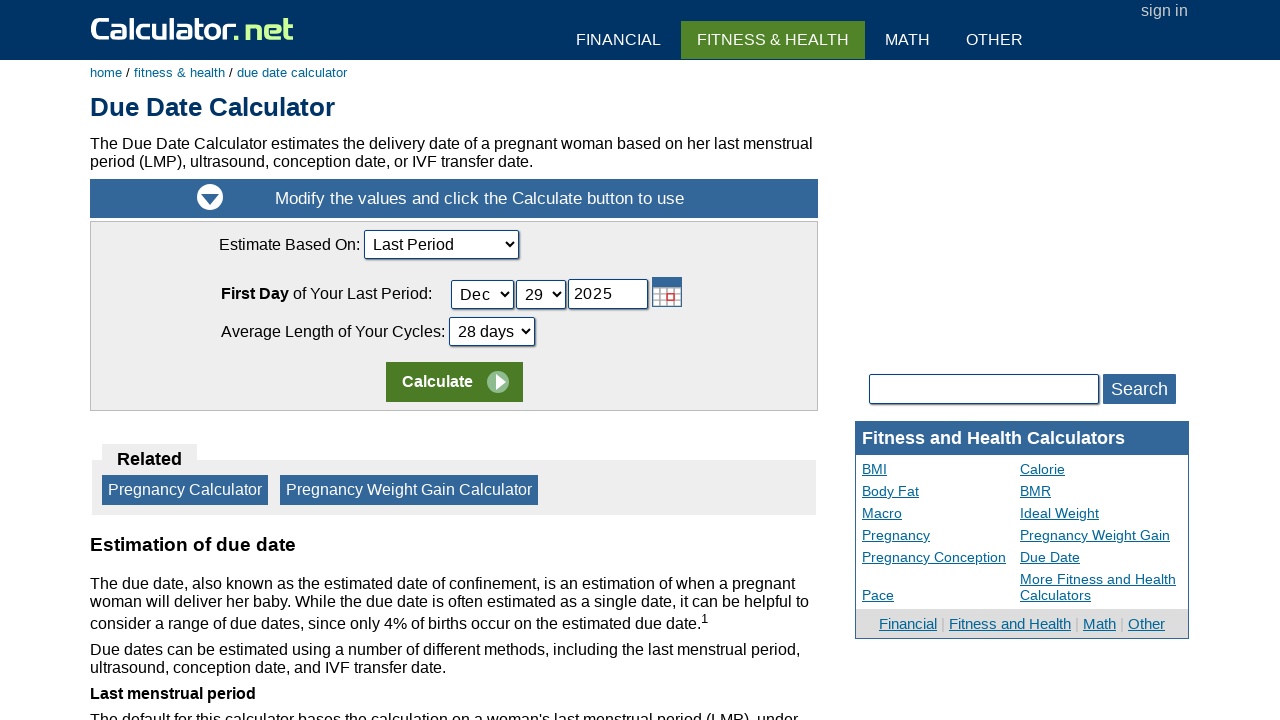

Due Date Calculator form loaded with #cilastperiod selector visible
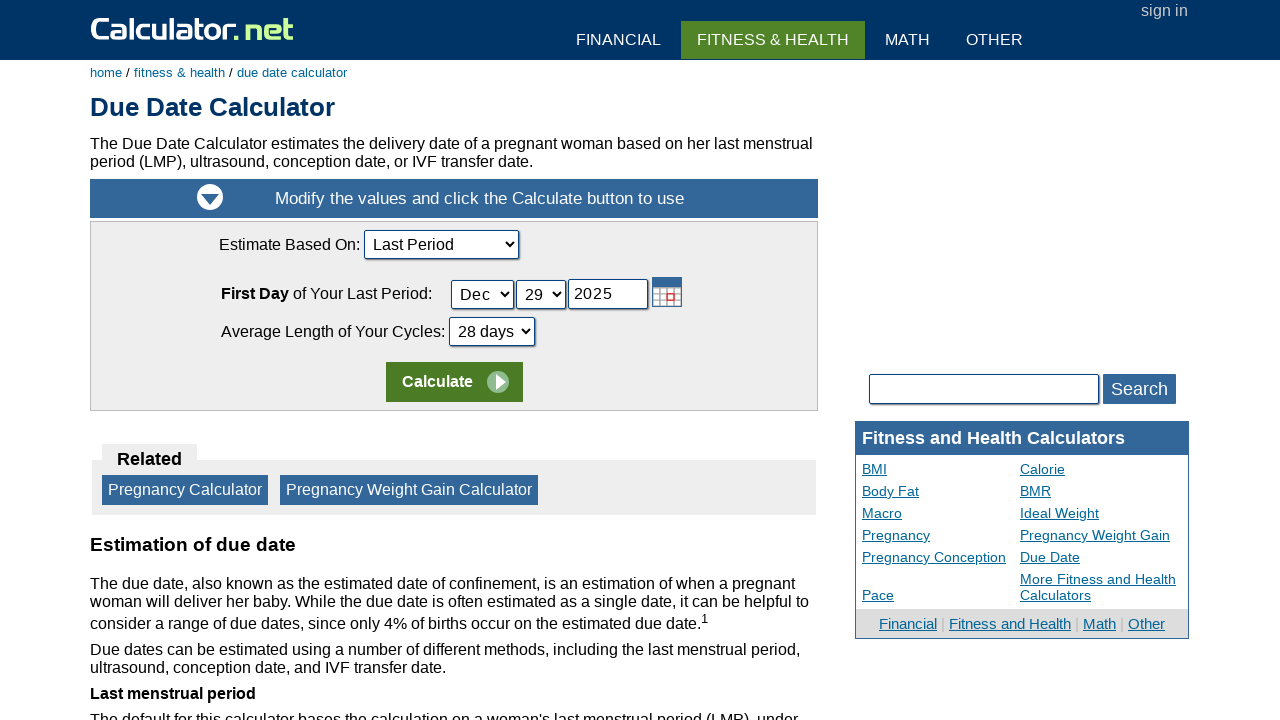

Clicked on cycle length label in the form at (332, 332) on #cilastperiod > tbody > tr:nth-child(2) > td:nth-child(1)
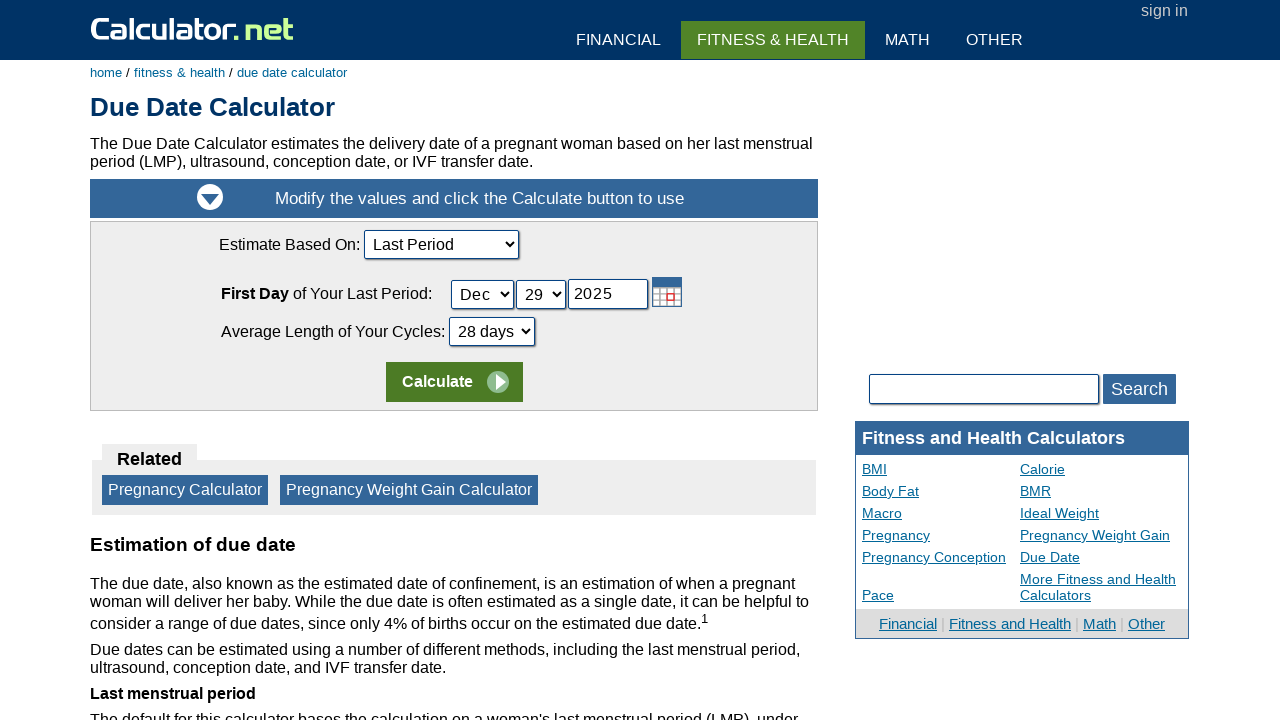

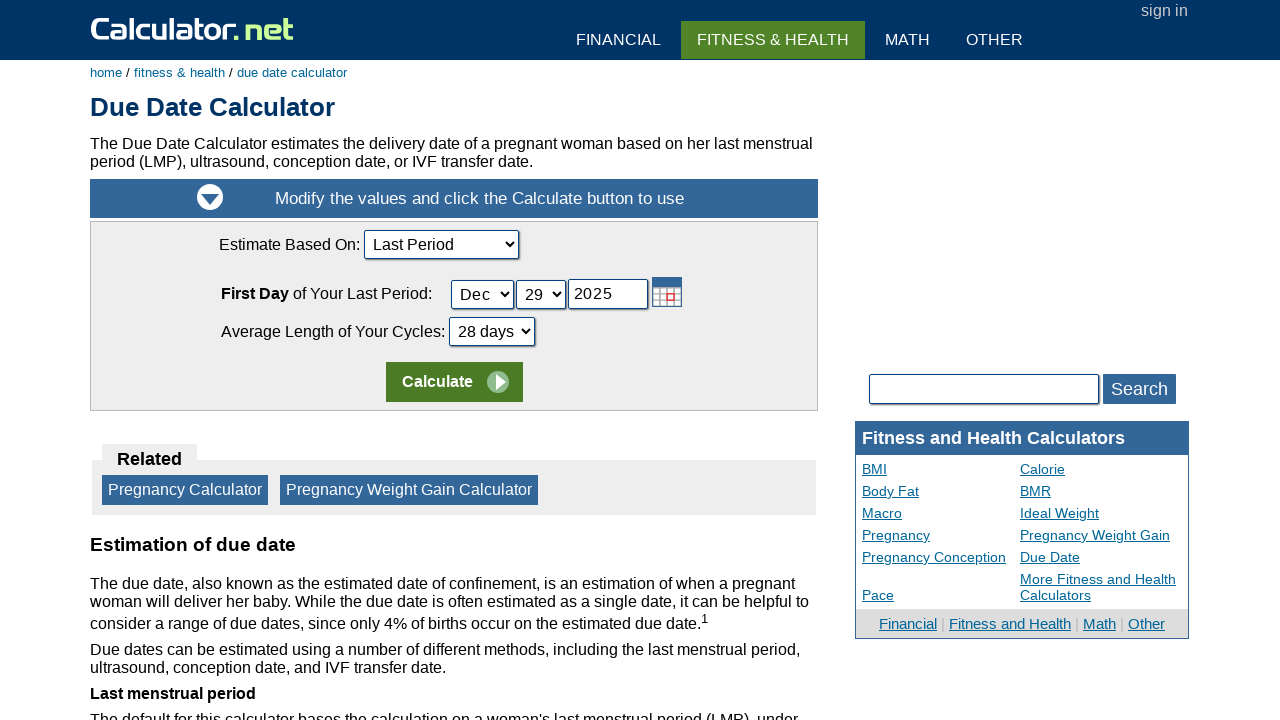